Fills out a practice registration form with personal details including name, email, gender, phone, date of birth, subjects, hobbies, address, and state/city selections, then verifies the submission confirmation modal.

Starting URL: https://demoqa.com/automation-practice-form

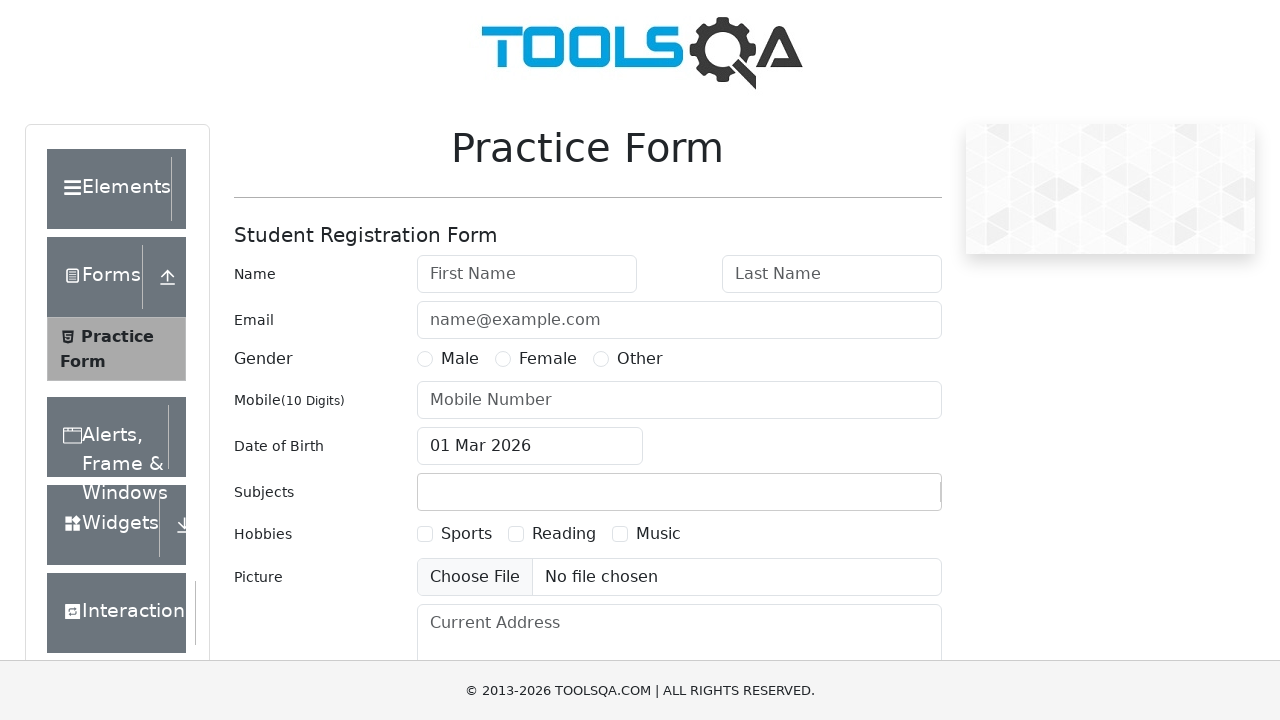

Removed fixed banner element
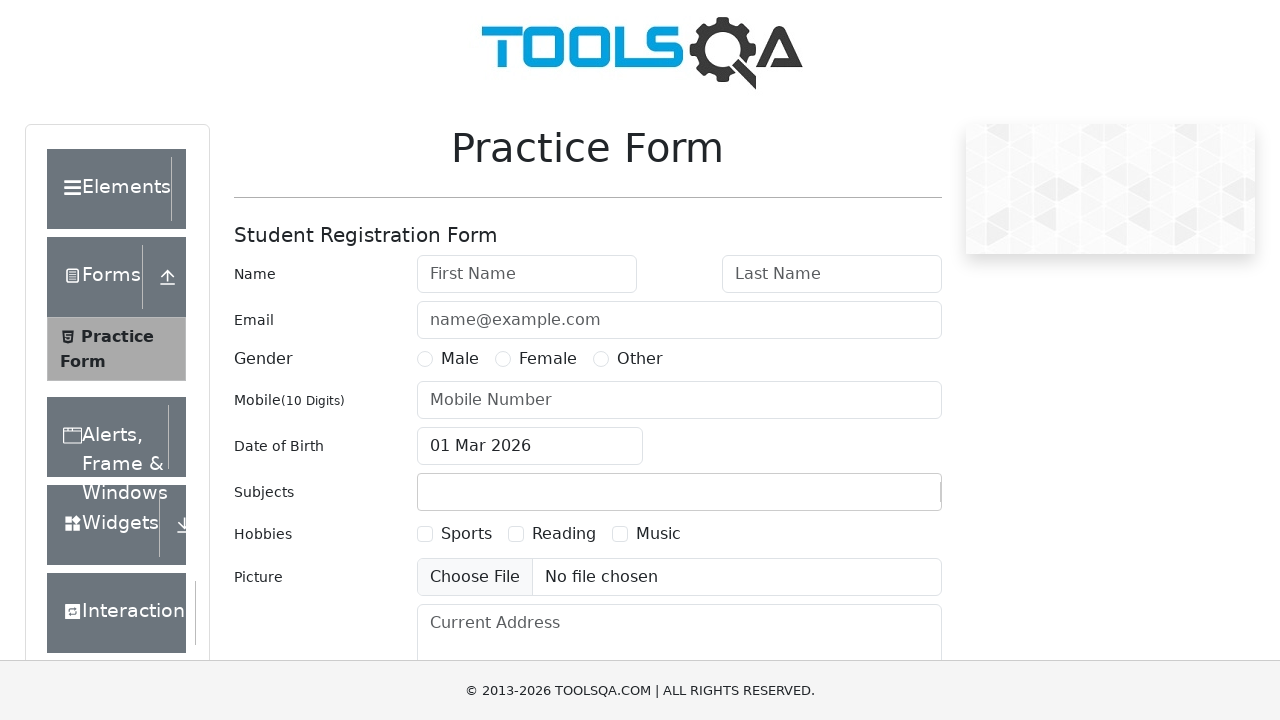

Removed footer element
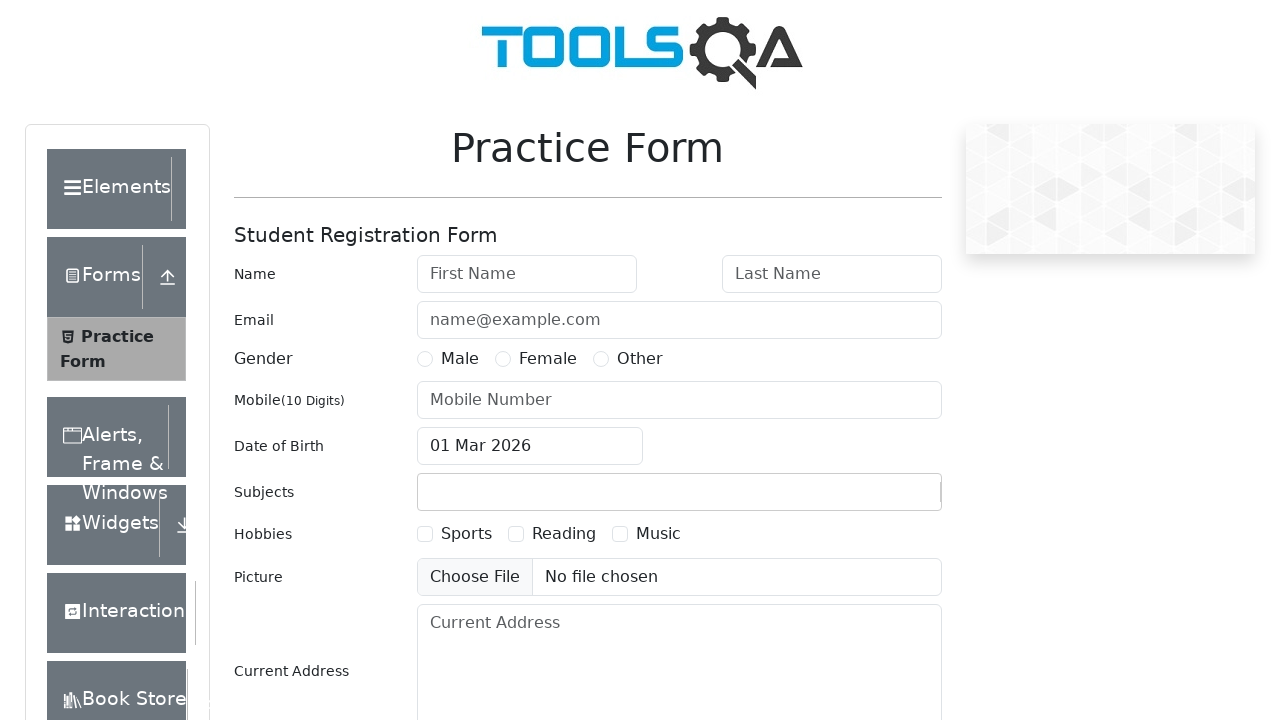

Filled first name field with 'Eka' on #firstName
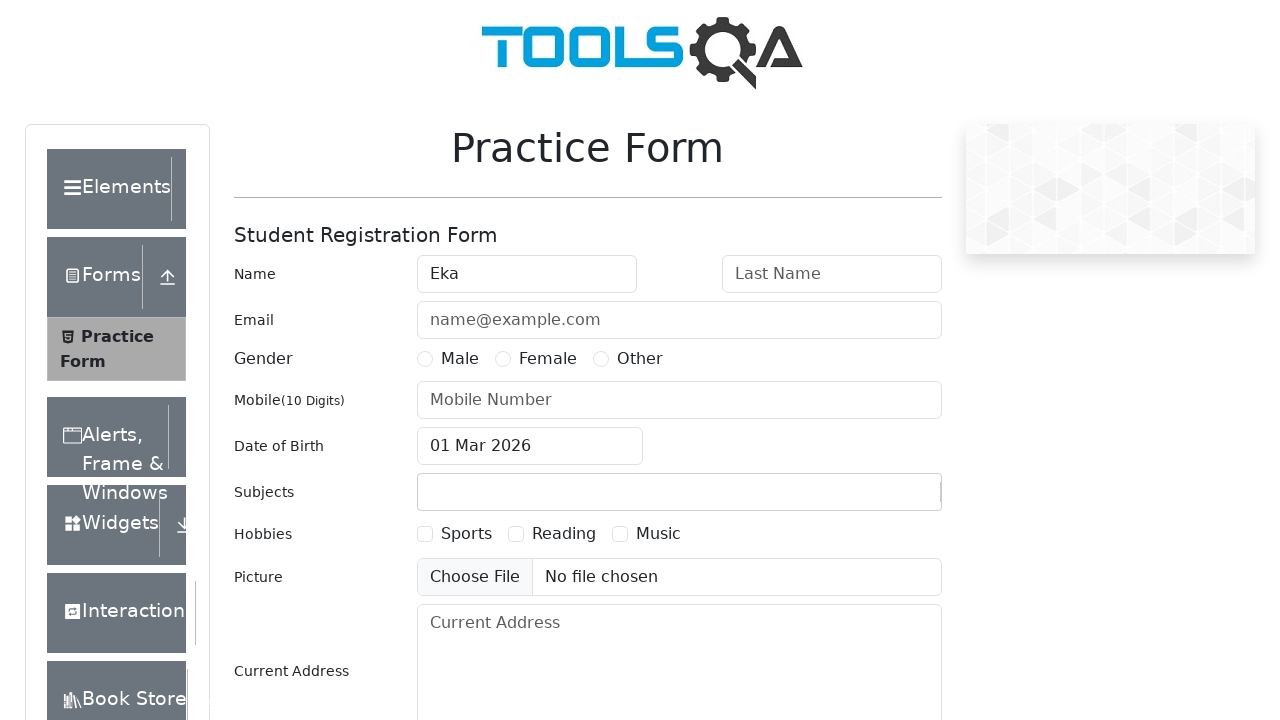

Filled last name field with 'Ekova' on #lastName
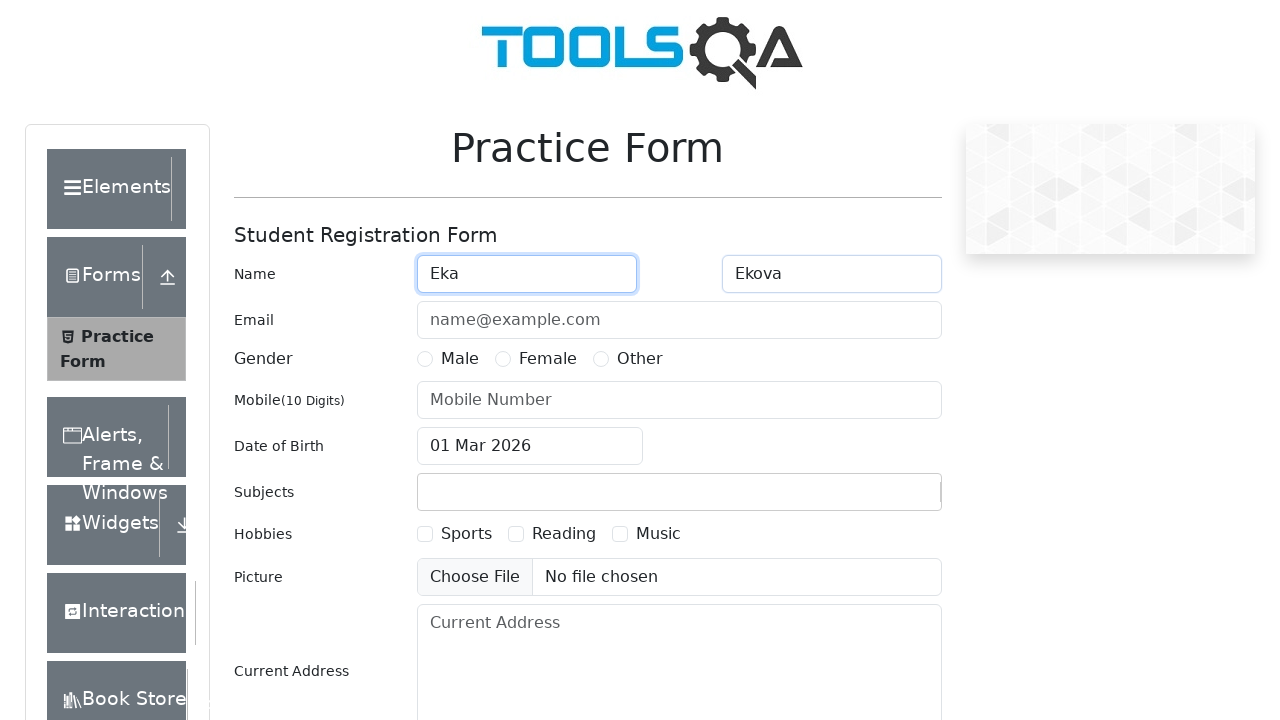

Filled email field with 'testtttt@mail.ru' on #userEmail
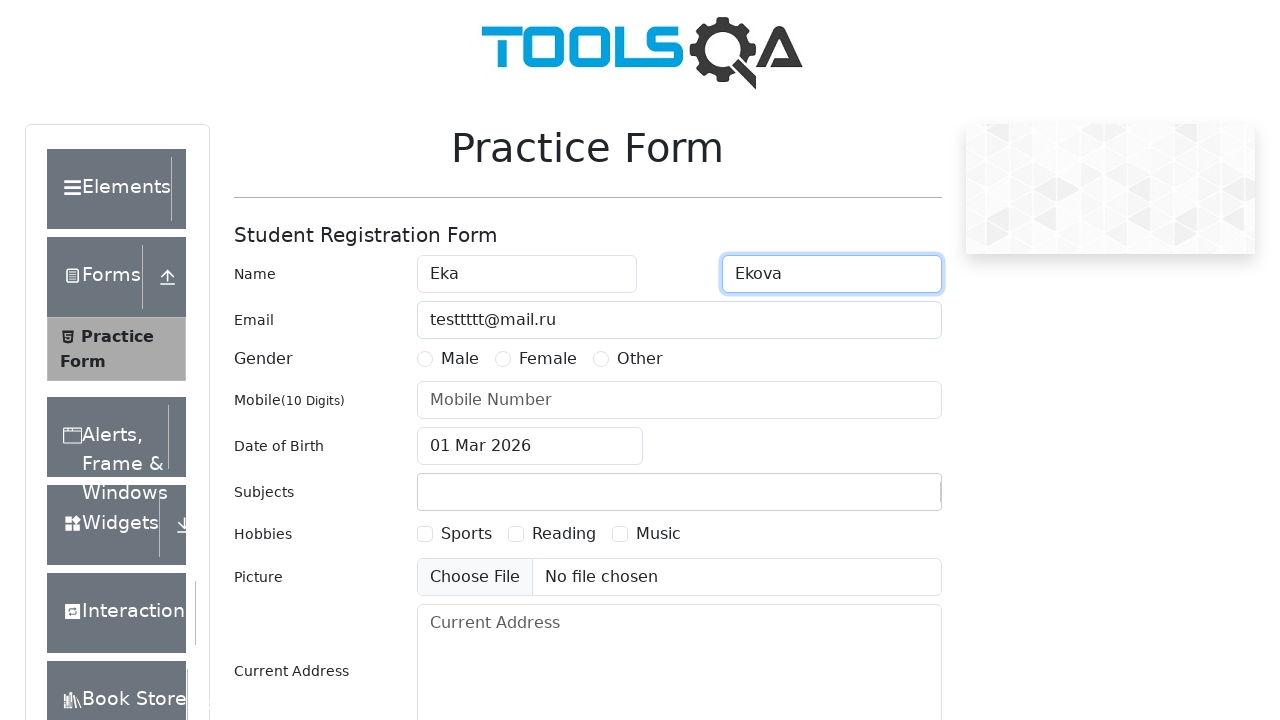

Selected Female gender option at (548, 359) on text=Female
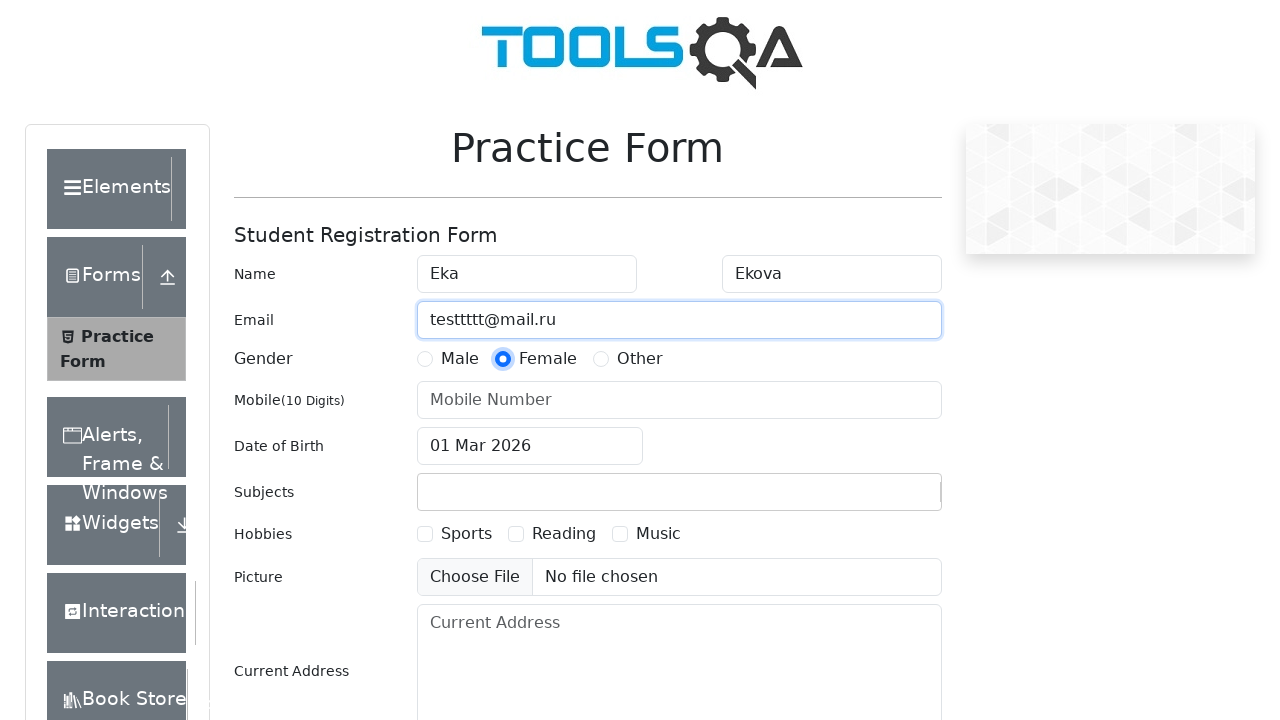

Filled phone number field with '8909990909' on #userNumber
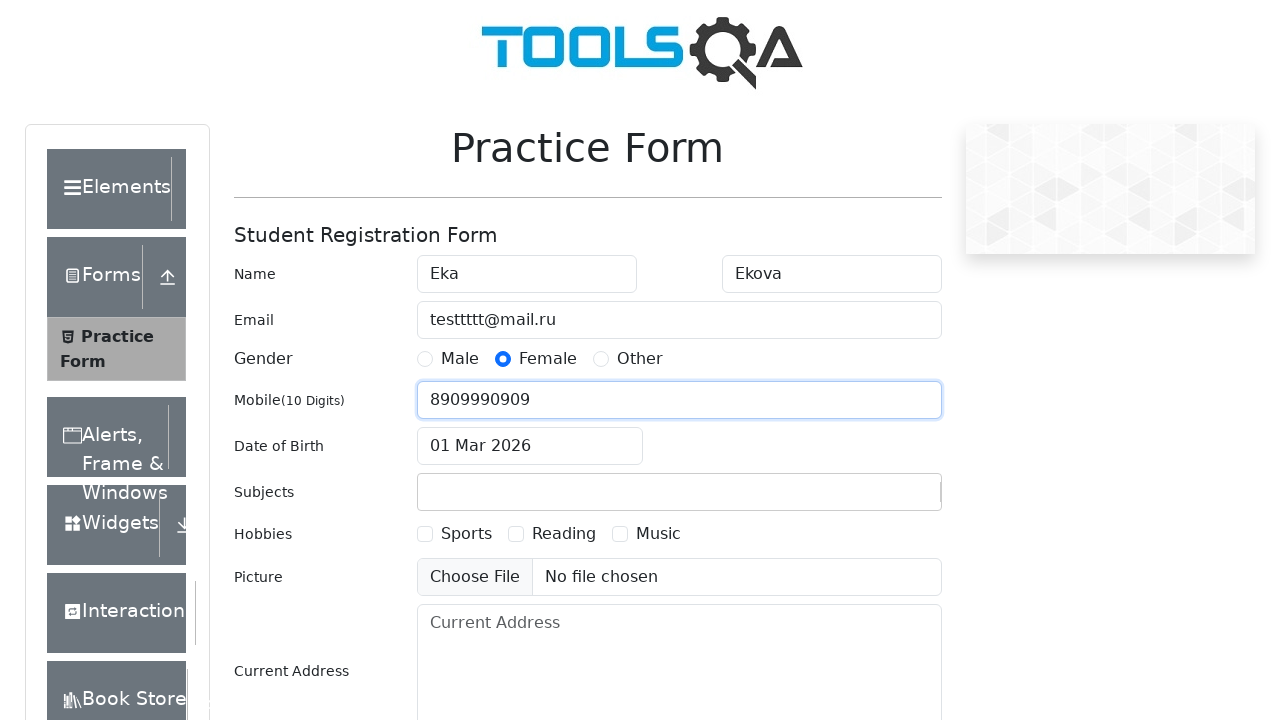

Opened date picker for date of birth at (530, 446) on .react-datepicker-wrapper
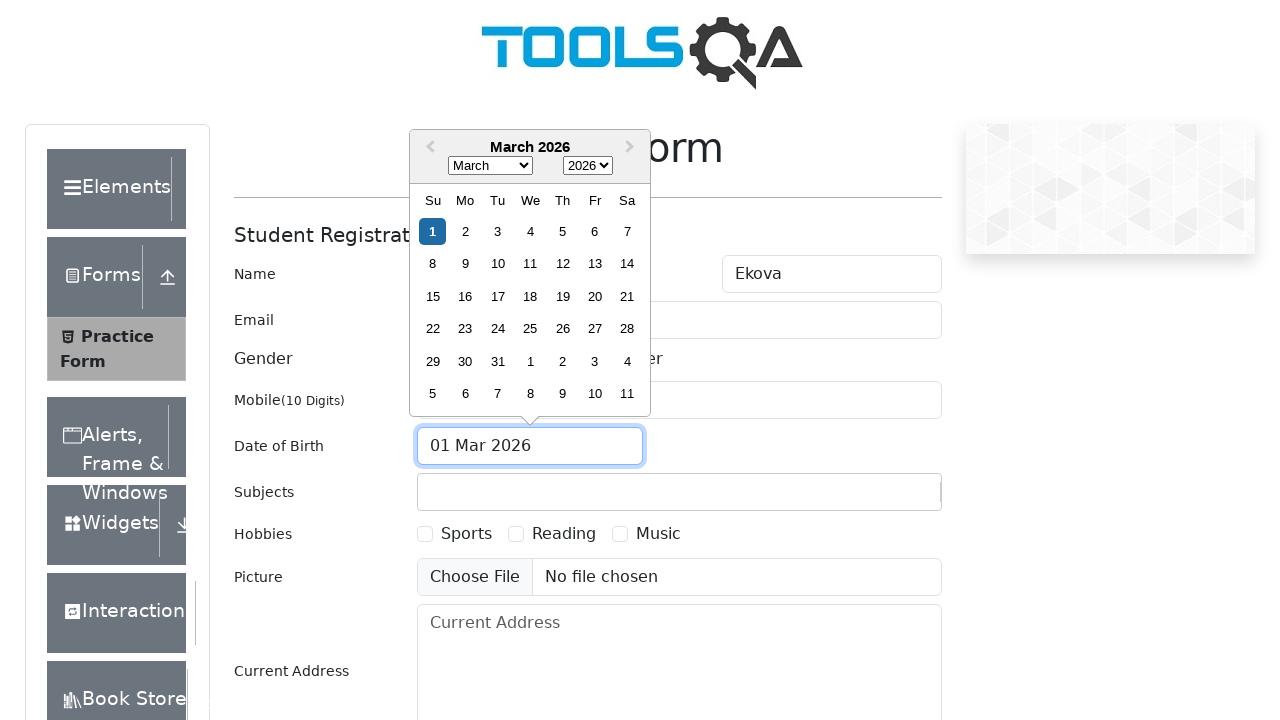

Selected year 1991 in date picker on .react-datepicker__year-select
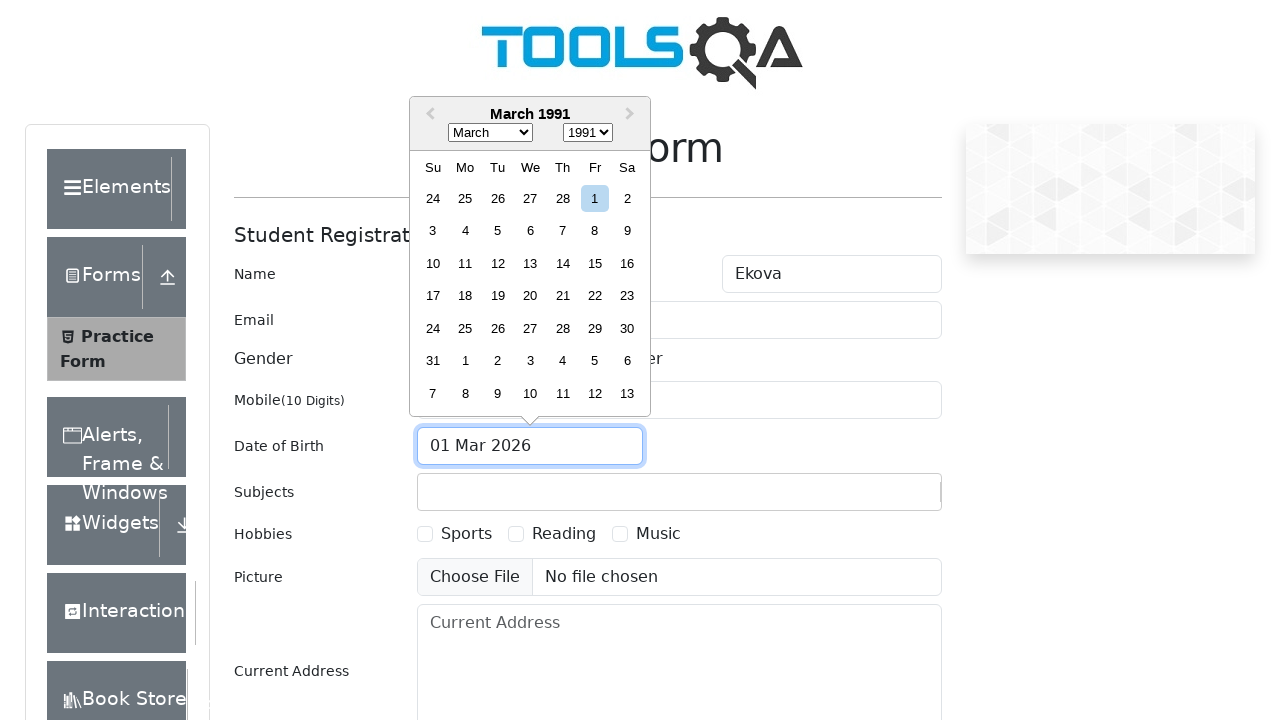

Selected October in date picker on .react-datepicker__month-select
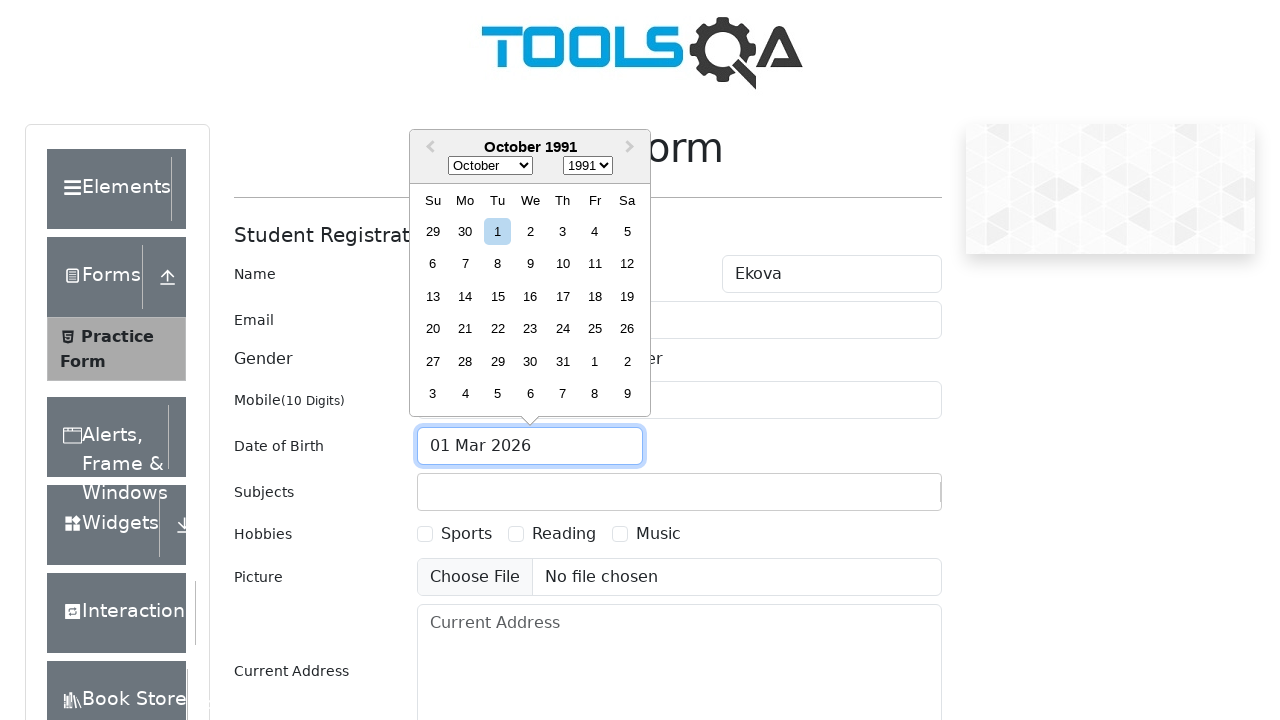

Selected day 13 in date picker at (433, 296) on .react-datepicker__day.react-datepicker__day--013
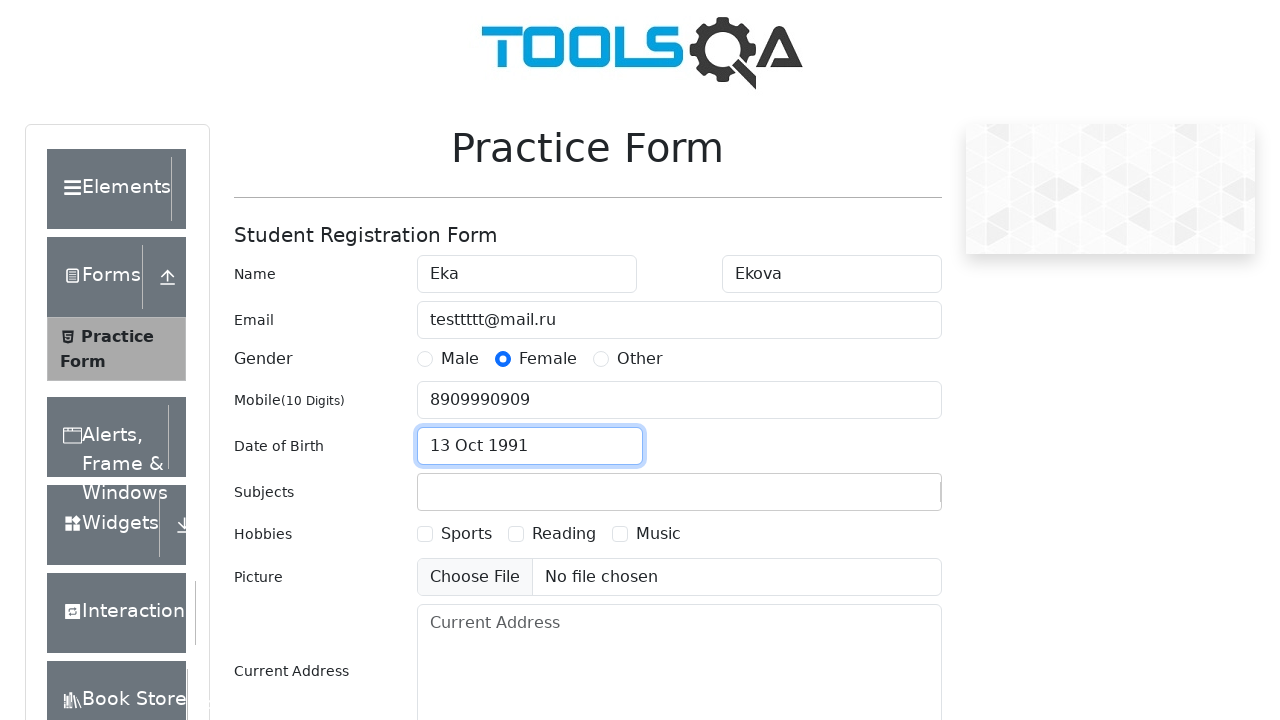

Typed 'History' in subjects input field on #subjectsInput
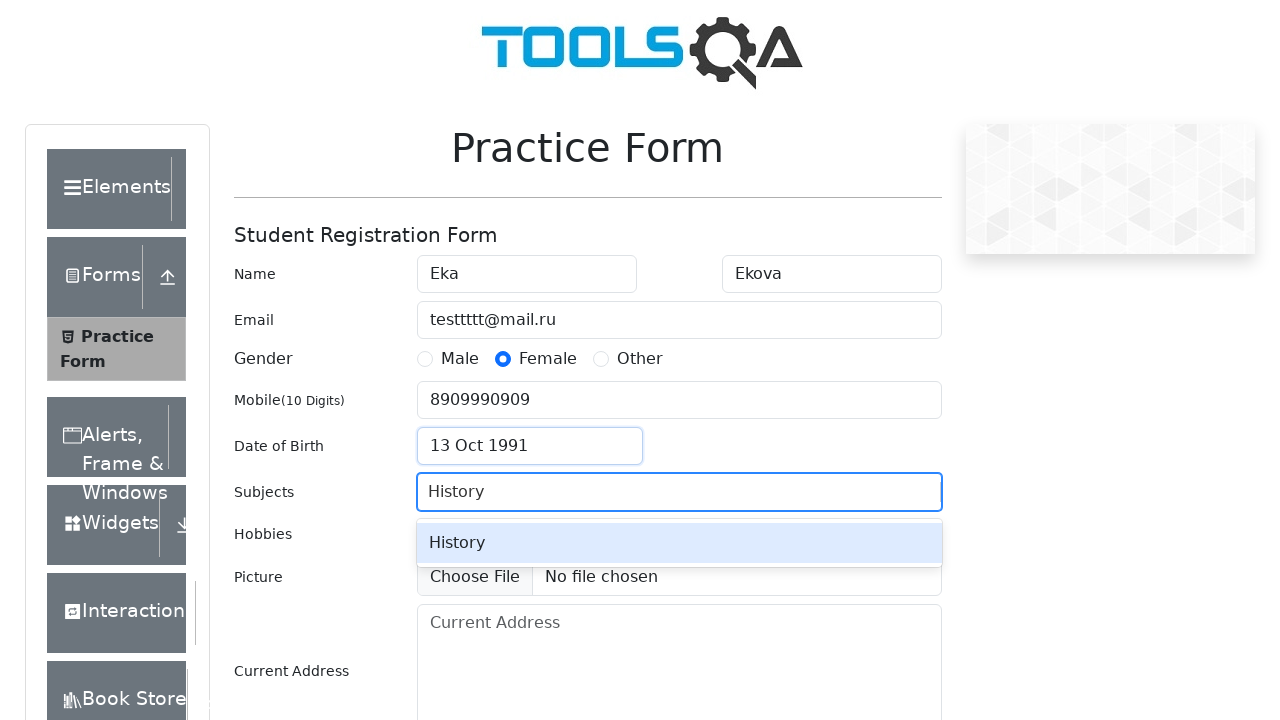

Selected History from autocomplete dropdown at (679, 543) on #subjectsWrapper .subjects-auto-complete__option
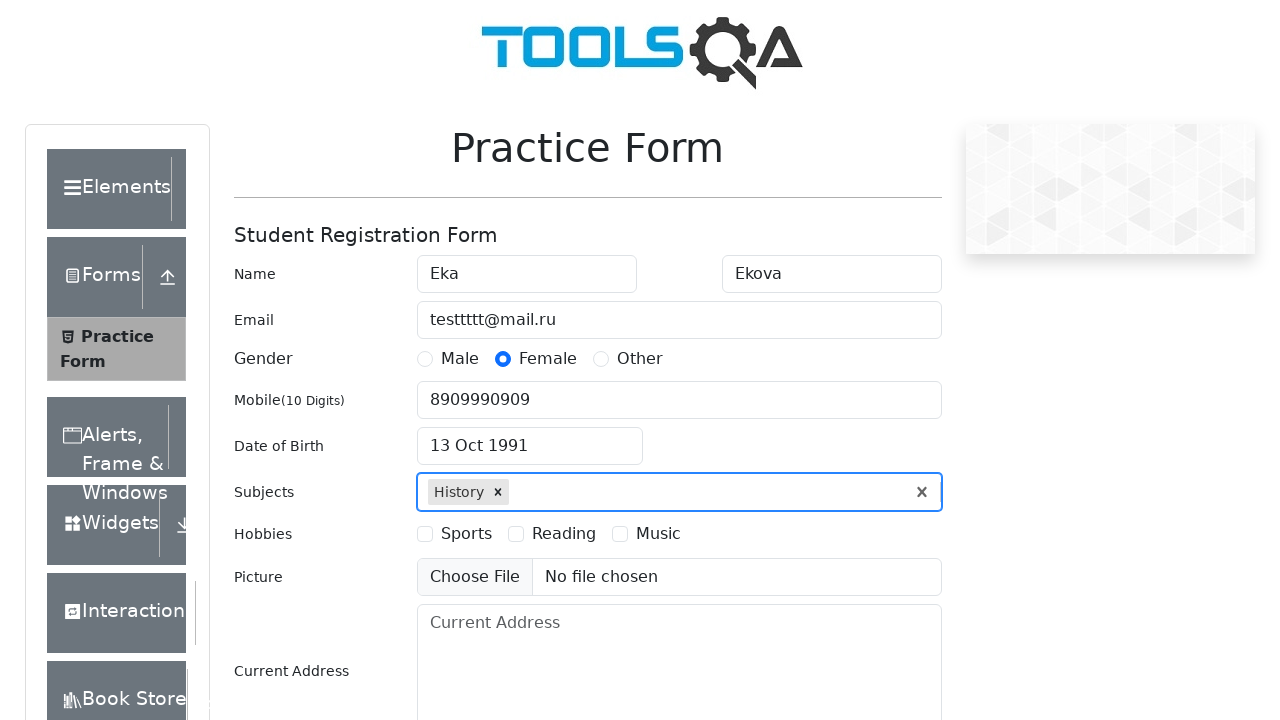

Selected Music hobby checkbox at (658, 534) on label[for='hobbies-checkbox-3']
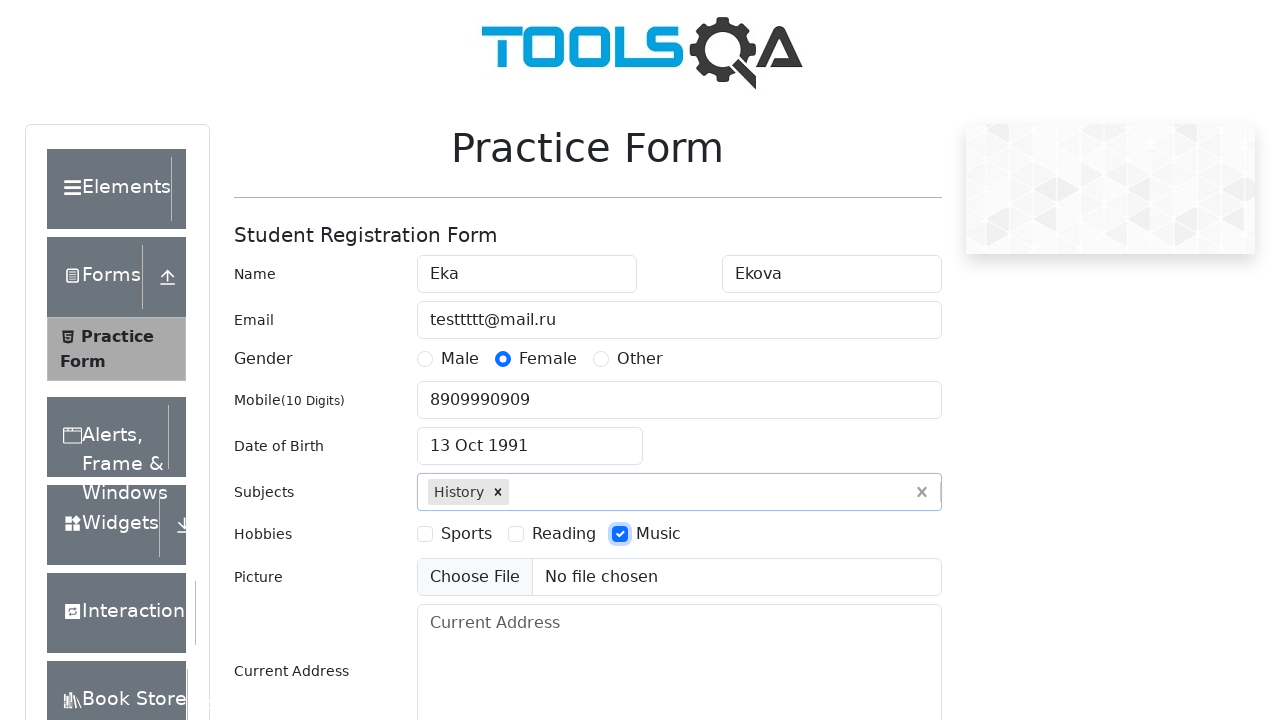

Filled address field with 'Address 1, 21' on #currentAddress
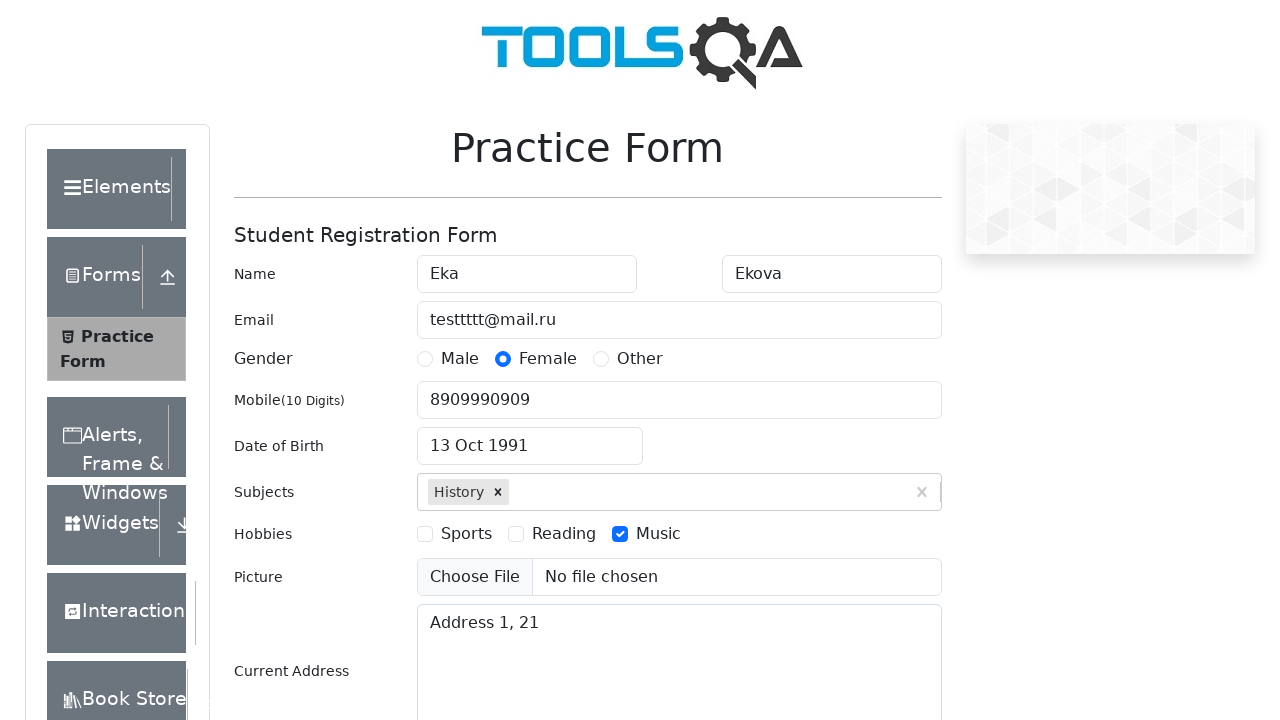

Opened state dropdown menu at (527, 437) on #state
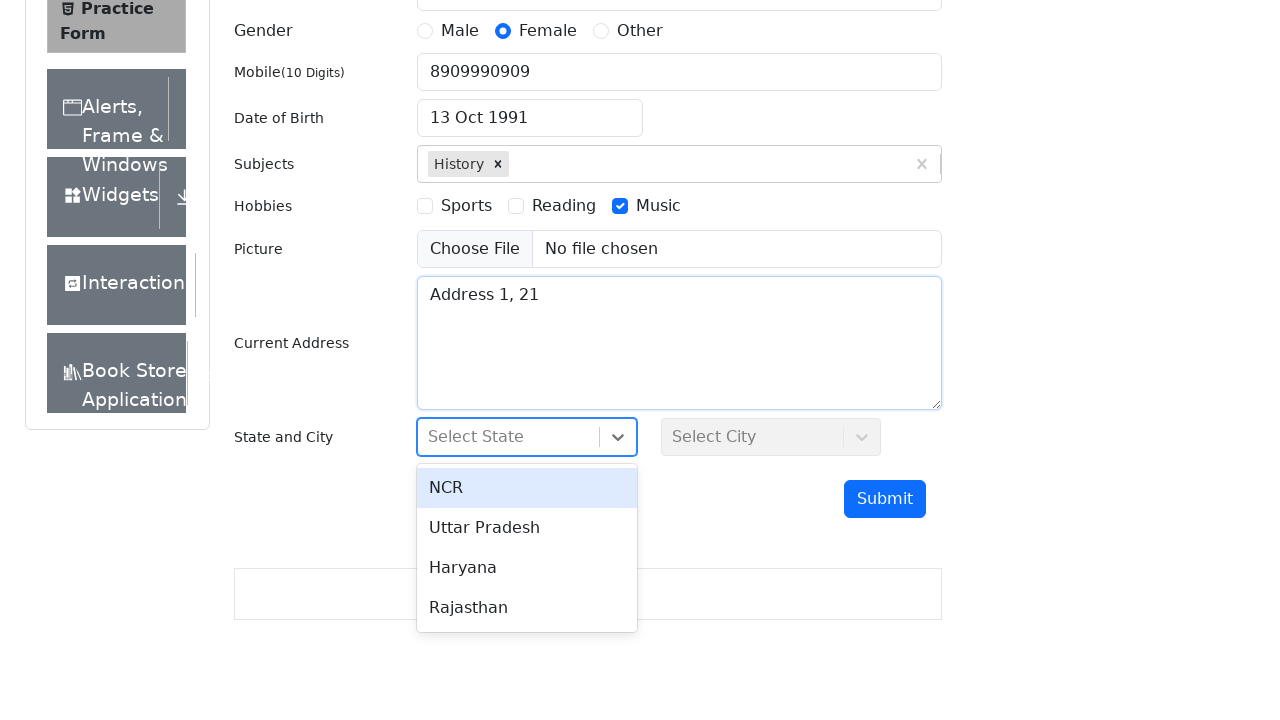

Selected Uttar Pradesh from state dropdown at (527, 528) on #stateCity-wrapper >> text=Uttar Pradesh
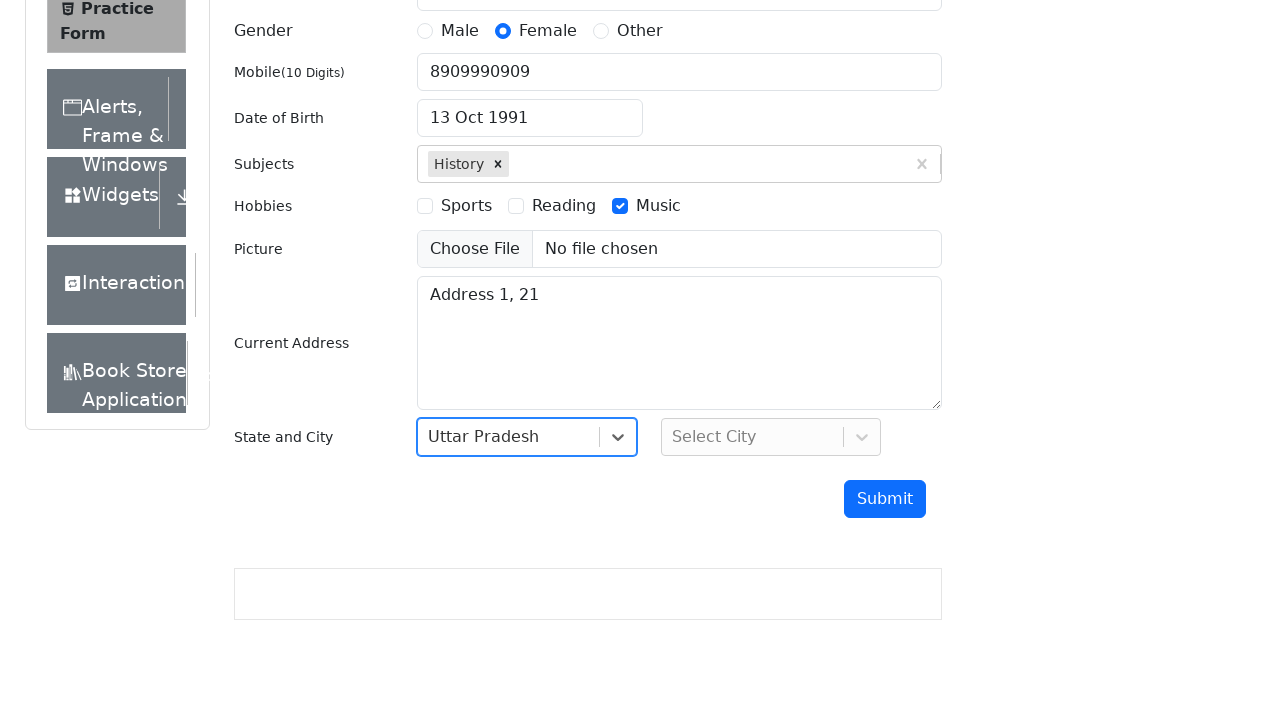

Opened city dropdown menu at (771, 437) on #city
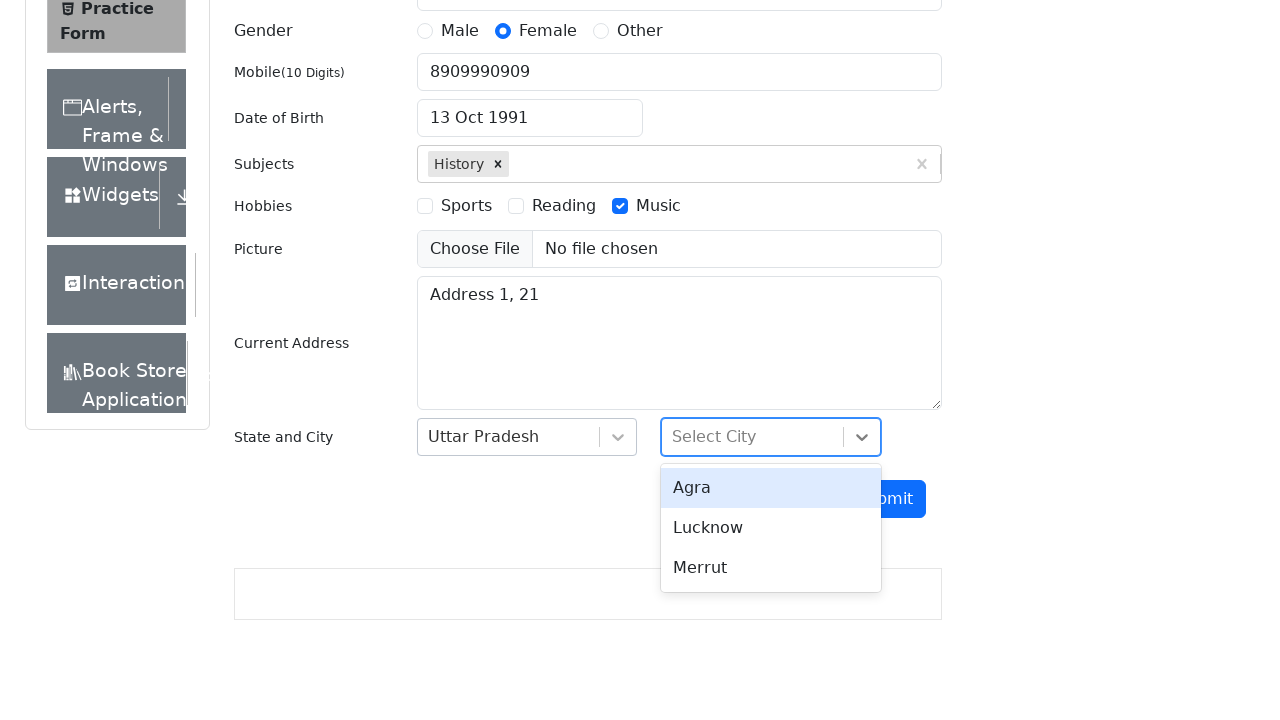

Selected Lucknow from city dropdown at (771, 528) on #stateCity-wrapper >> text=Lucknow
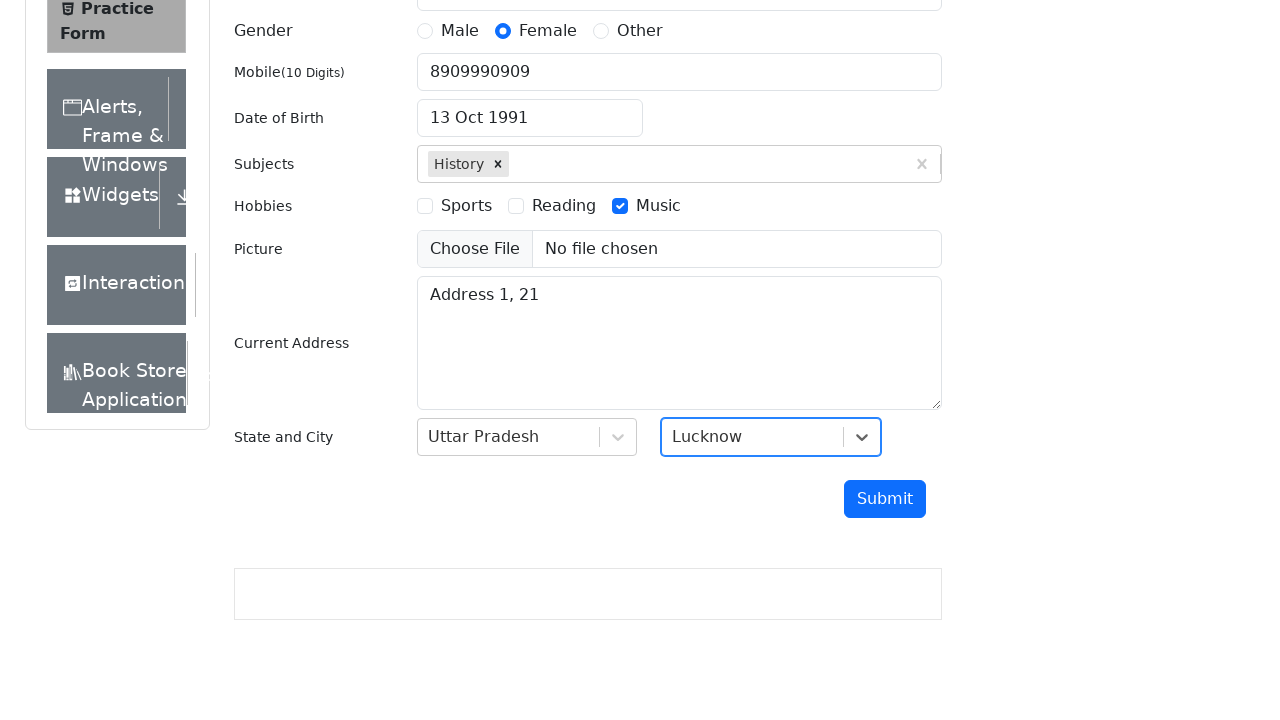

Clicked submit button to submit registration form at (885, 499) on #submit
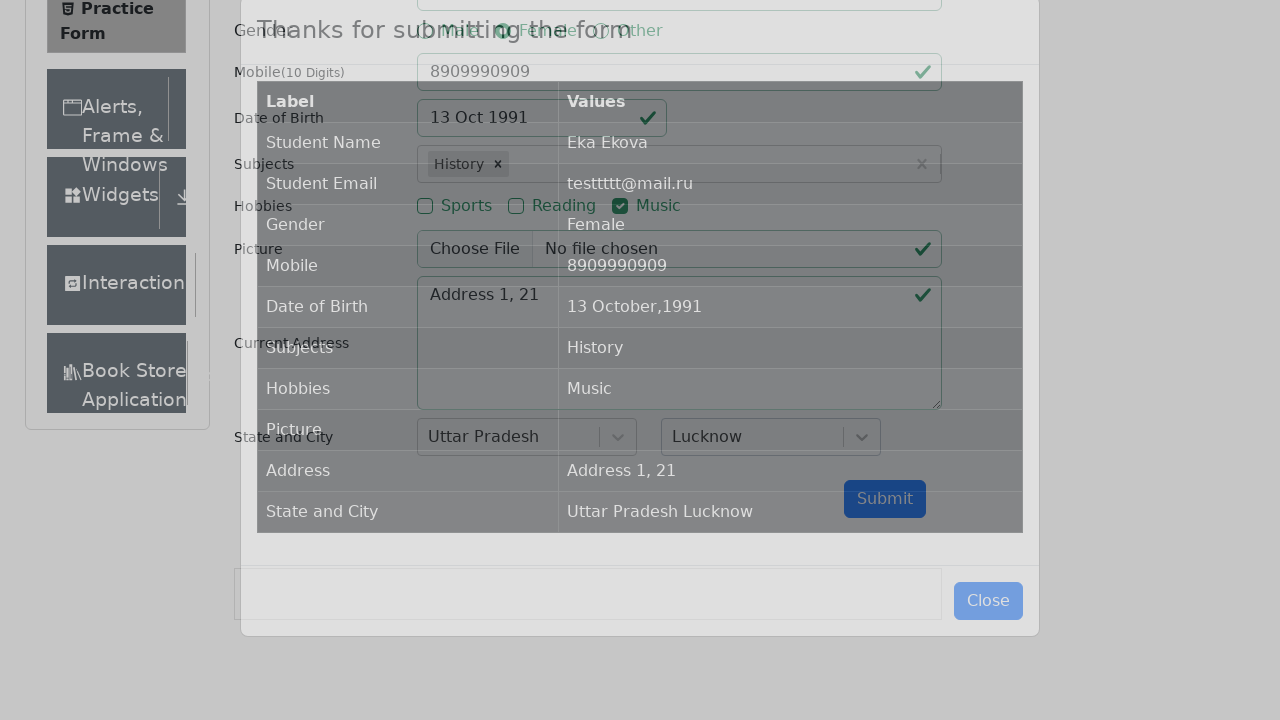

Submission confirmation modal appeared with submission details
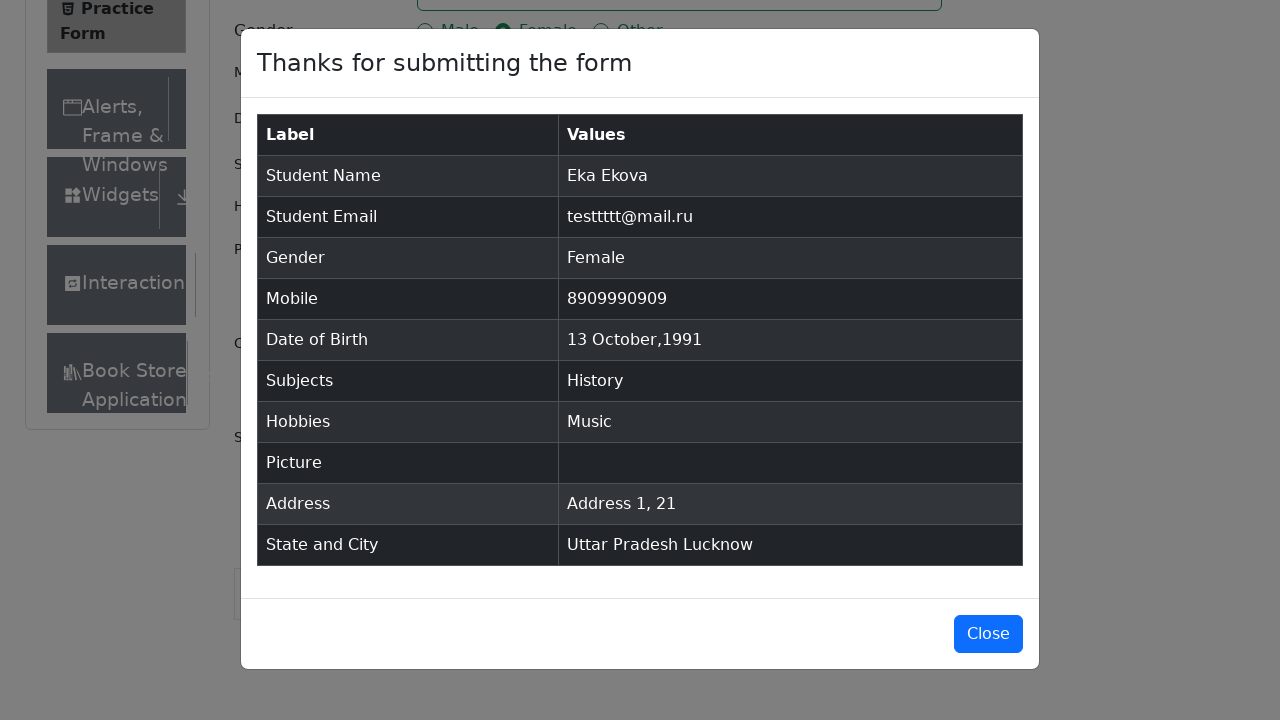

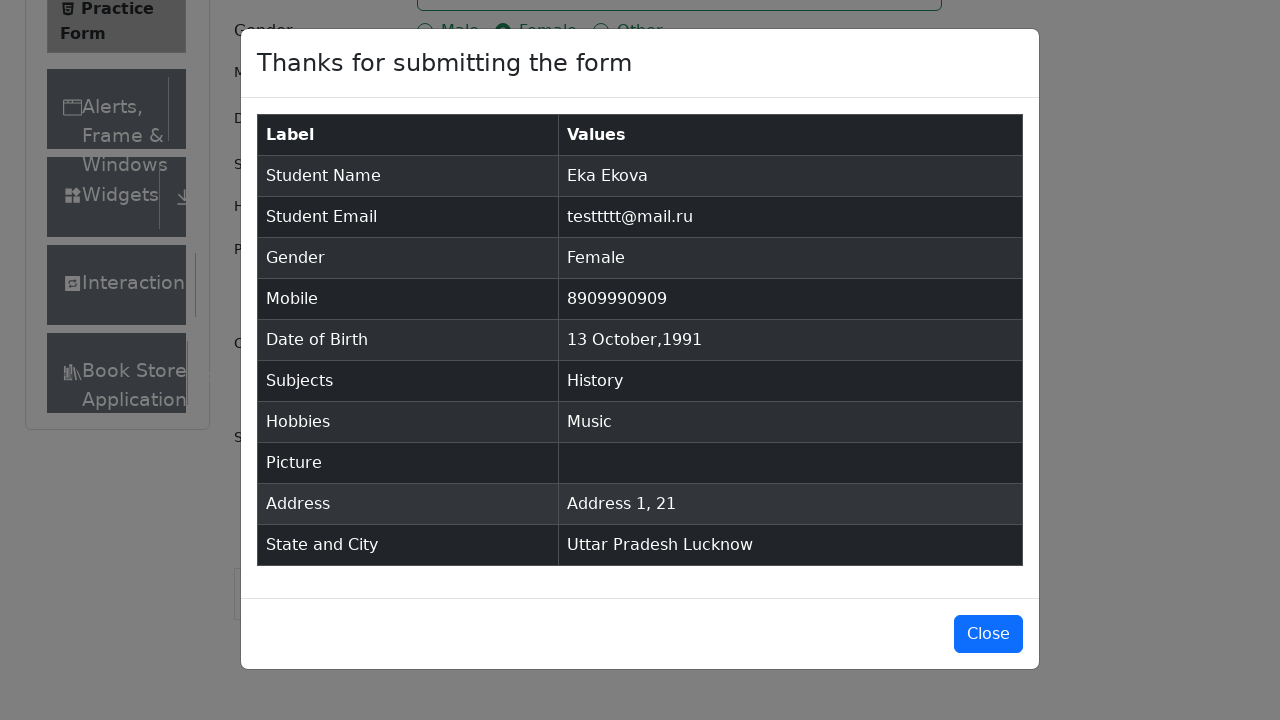